Navigates to the TestNG documentation page and clicks on the Documentation link

Starting URL: http://testng.org/doc/

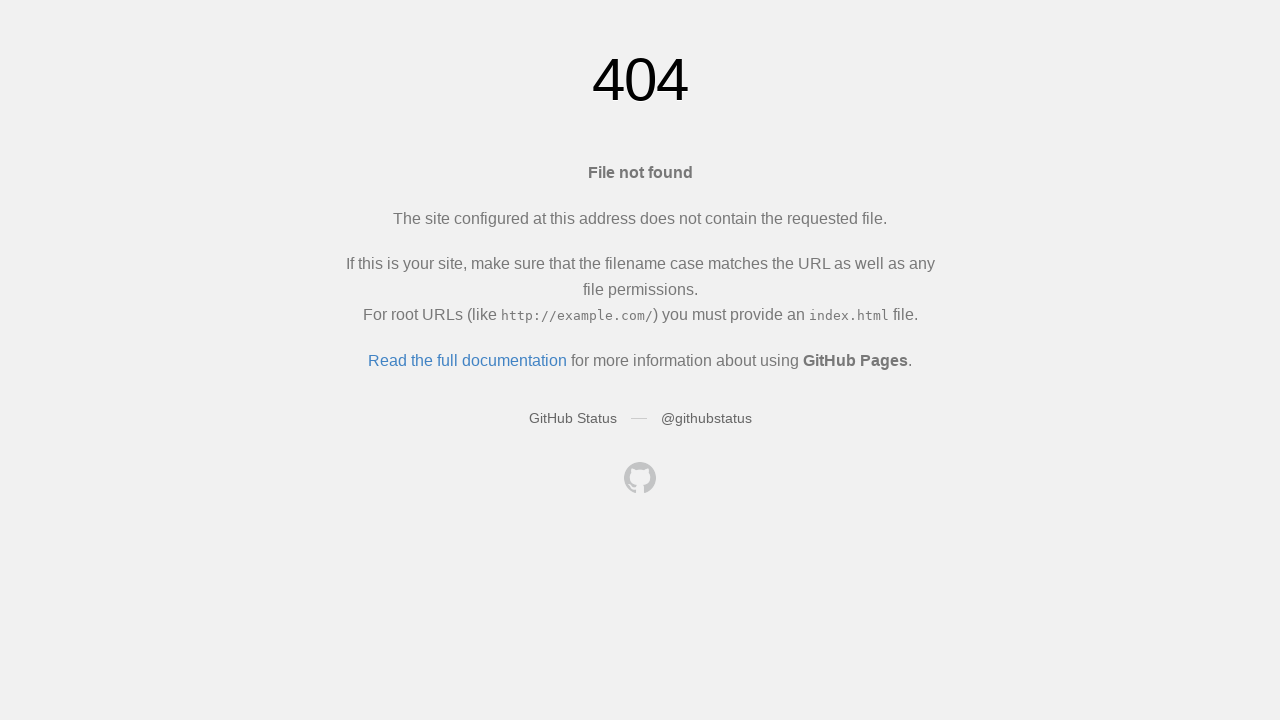

Clicked on Documentation link in TestNG documentation page at (468, 360) on a:has-text('Documentation')
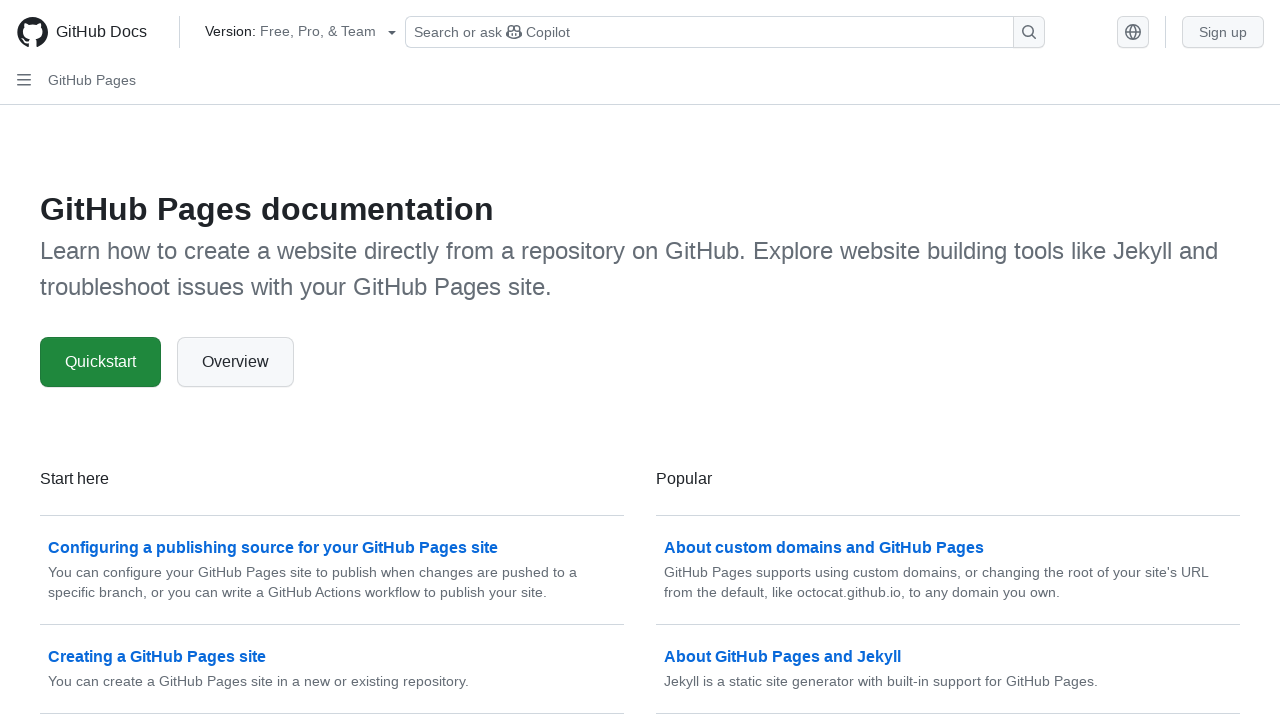

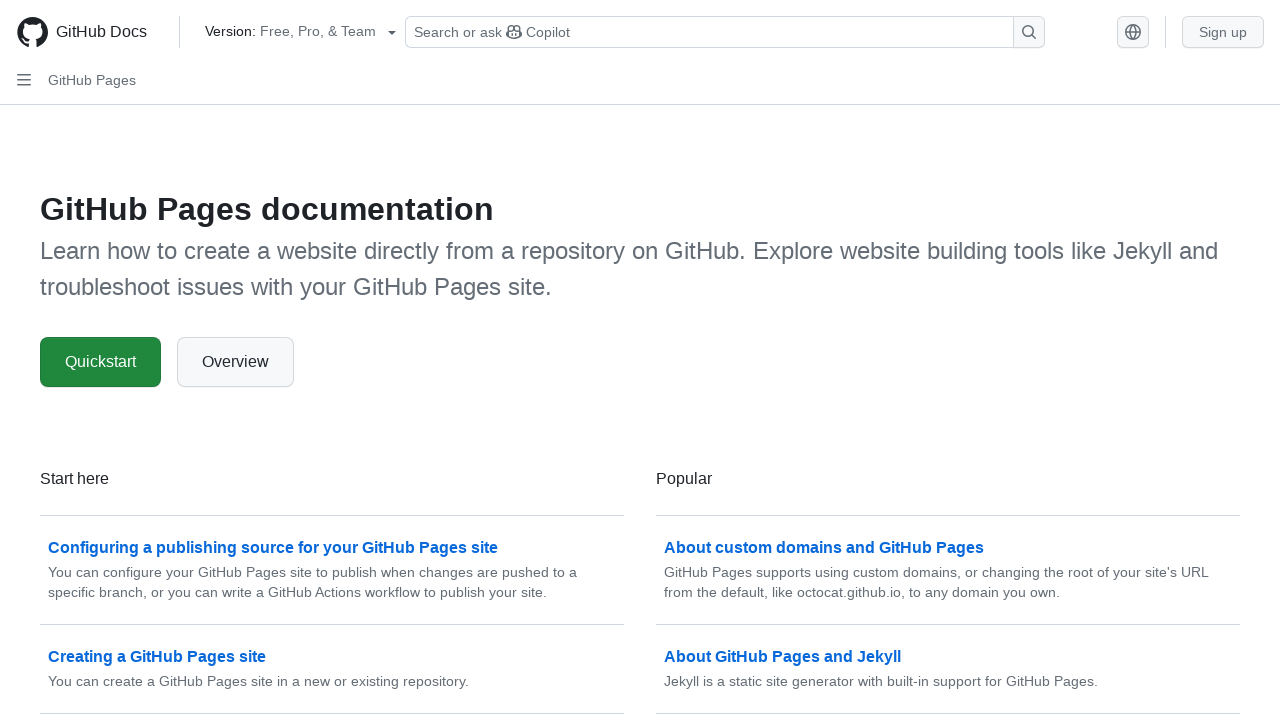